Tests filling out a form by entering a first name into the first-name input field

Starting URL: https://formy-project.herokuapp.com/form

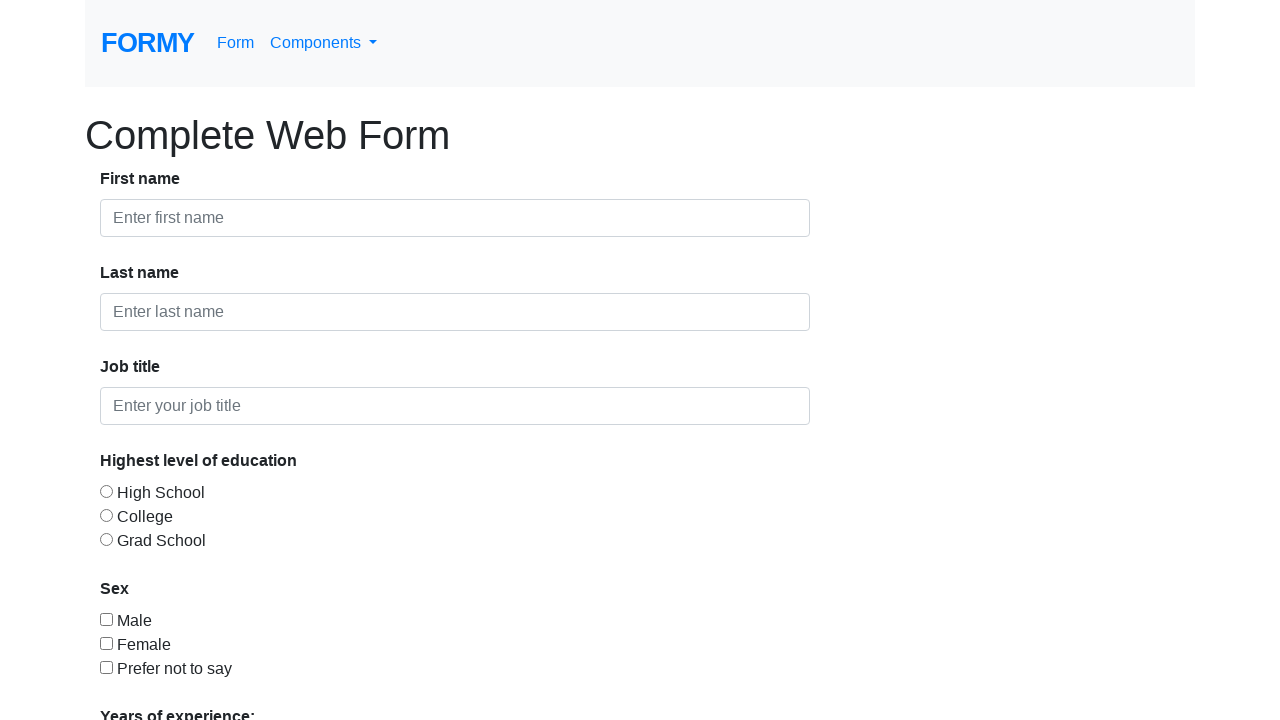

Navigated to form page at https://formy-project.herokuapp.com/form
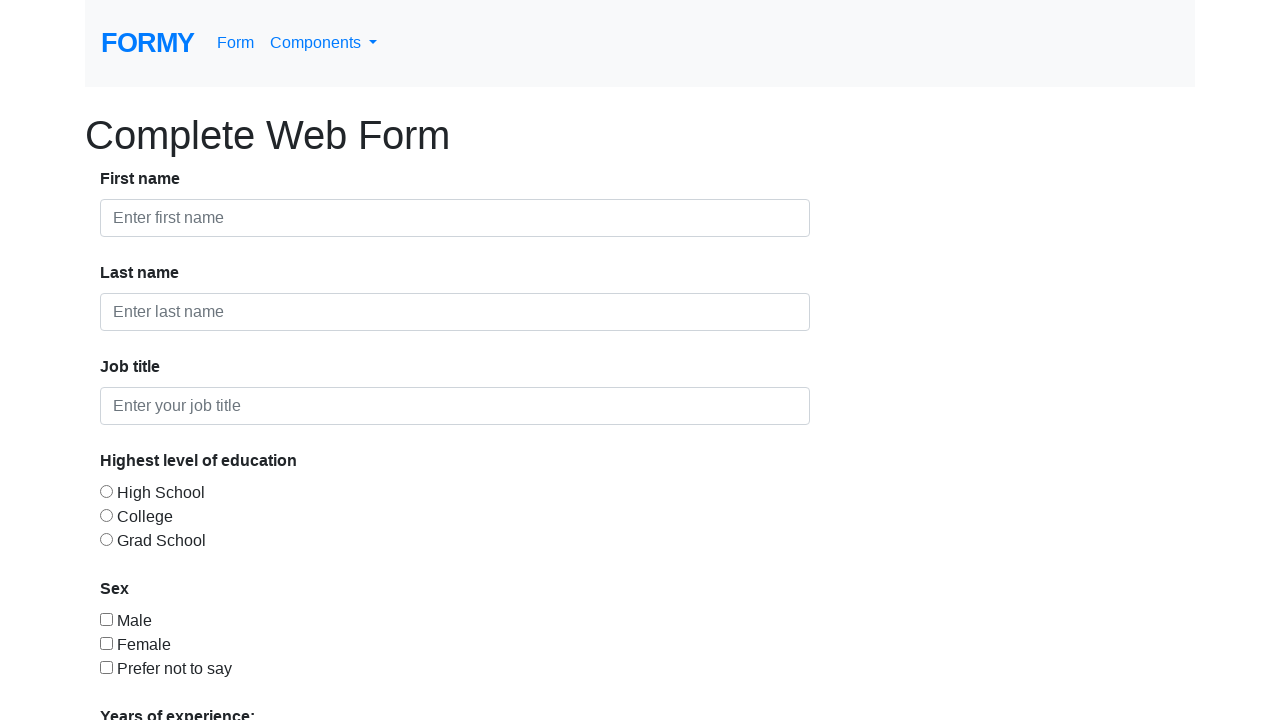

Filled first-name field with 'Leonard' on #first-name
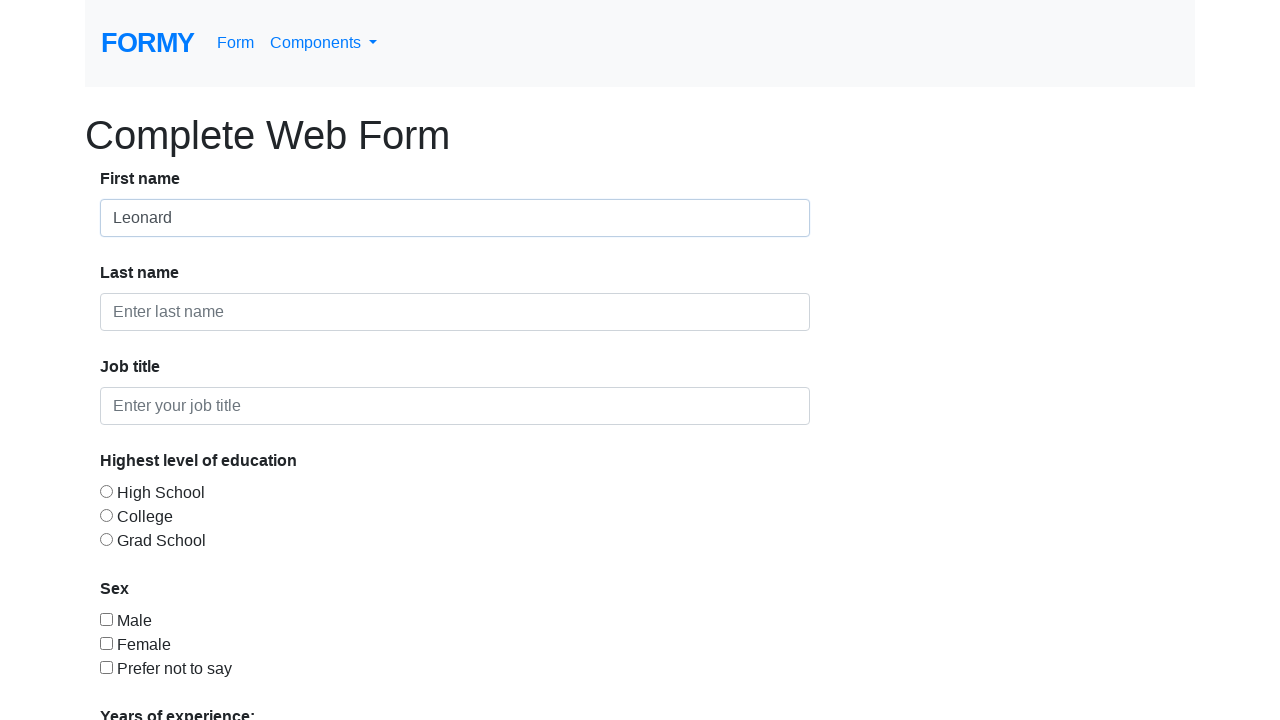

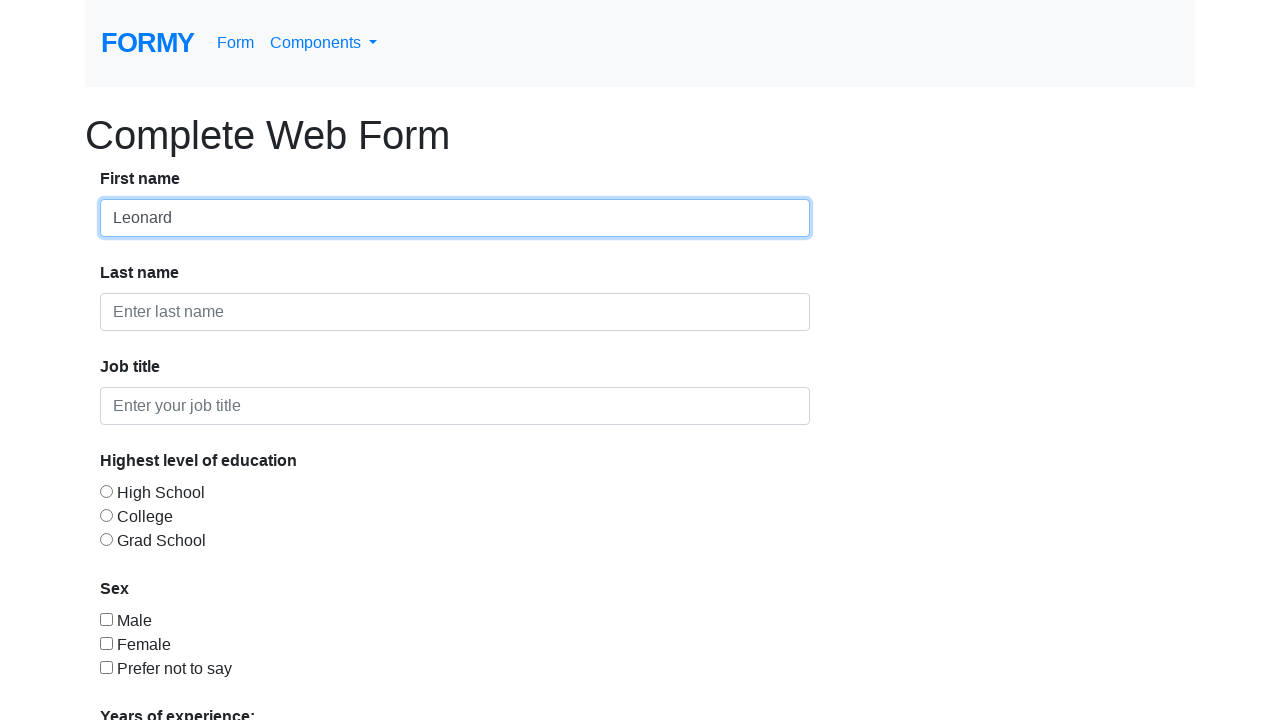